Tests browser navigation functionality by navigating to different pages and using back/forward browser controls to verify navigation history works correctly.

Starting URL: https://letcode.in/edit

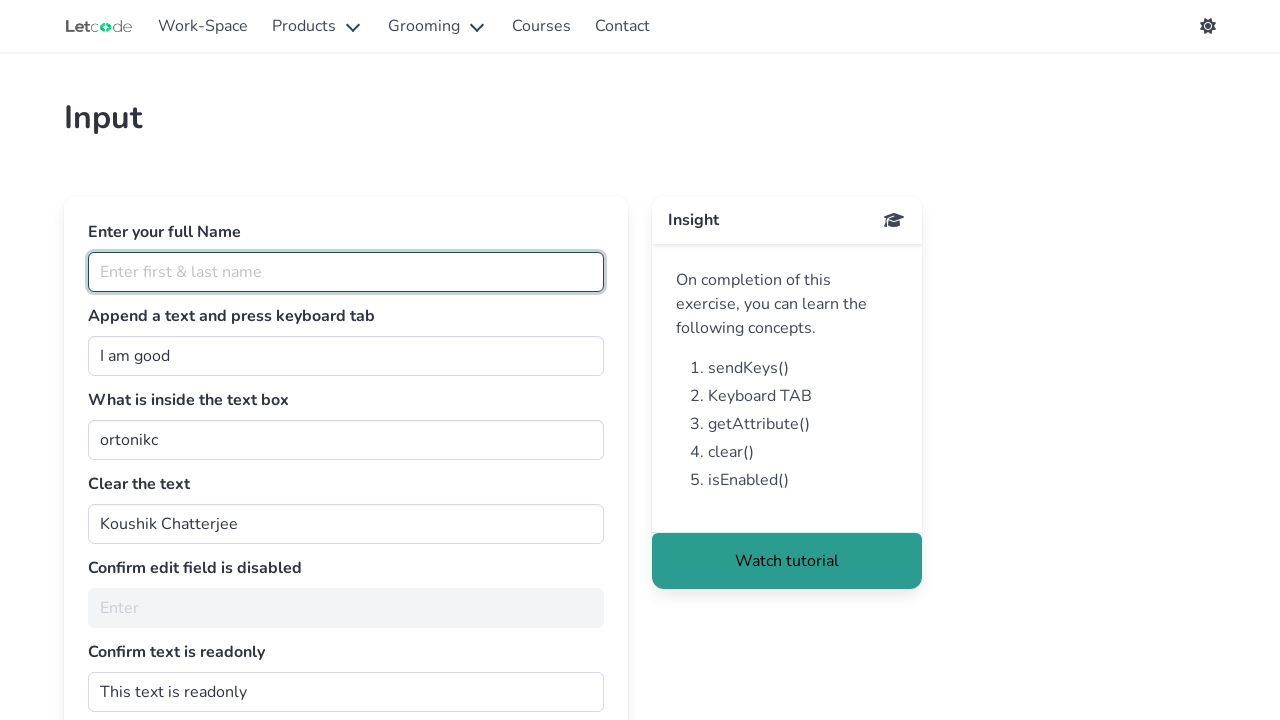

Navigated to login page at https://letcode.in/login
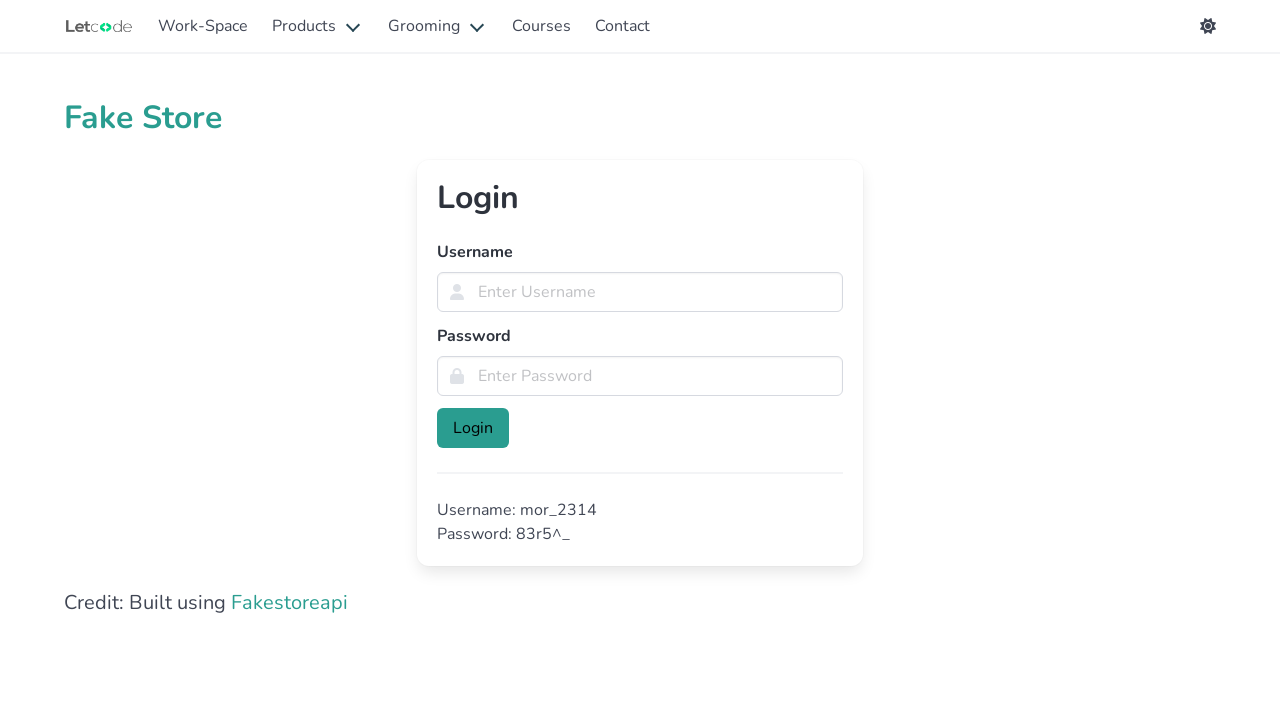

Clicked back button to navigate to previous page
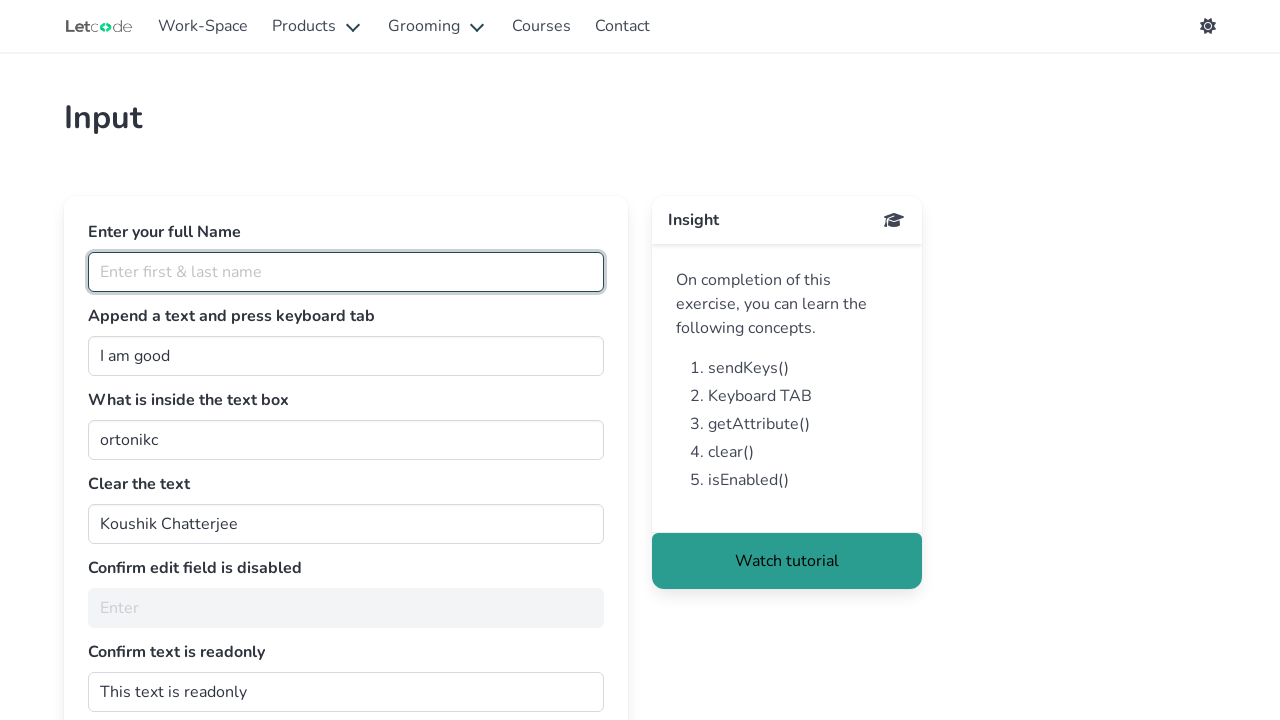

Edit page loaded with domcontentloaded state
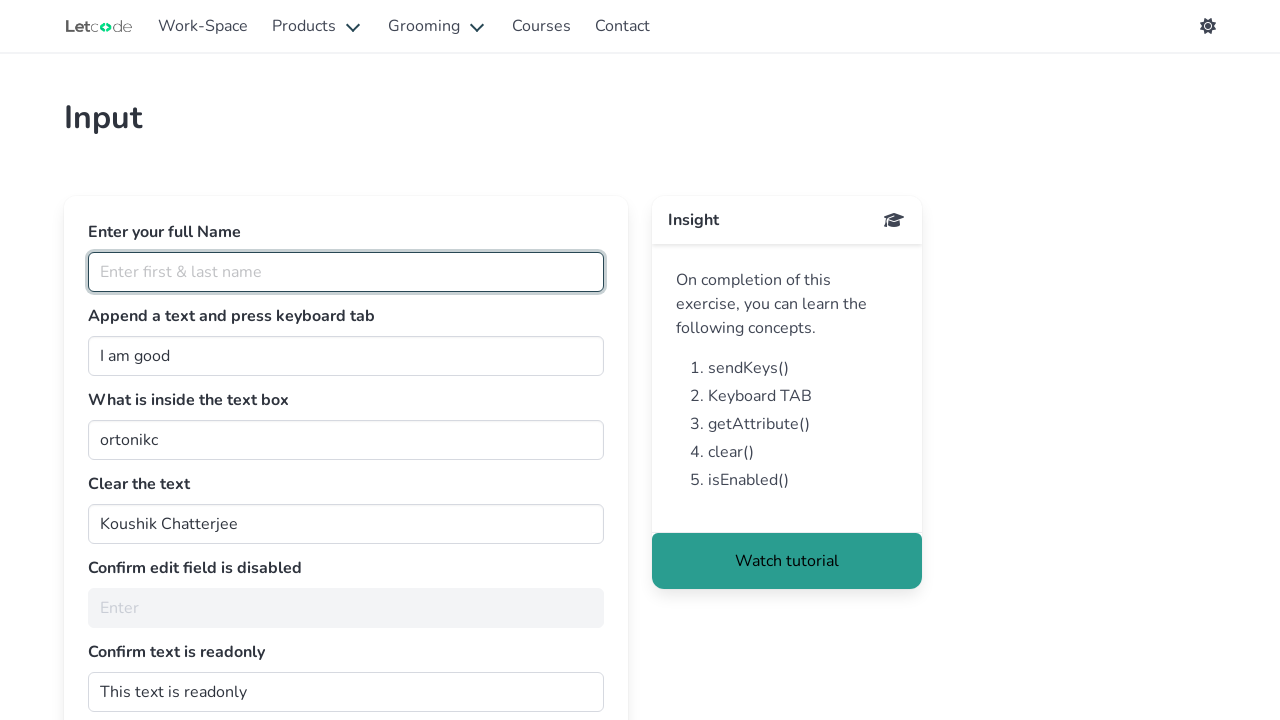

Clicked forward button to navigate to login page again
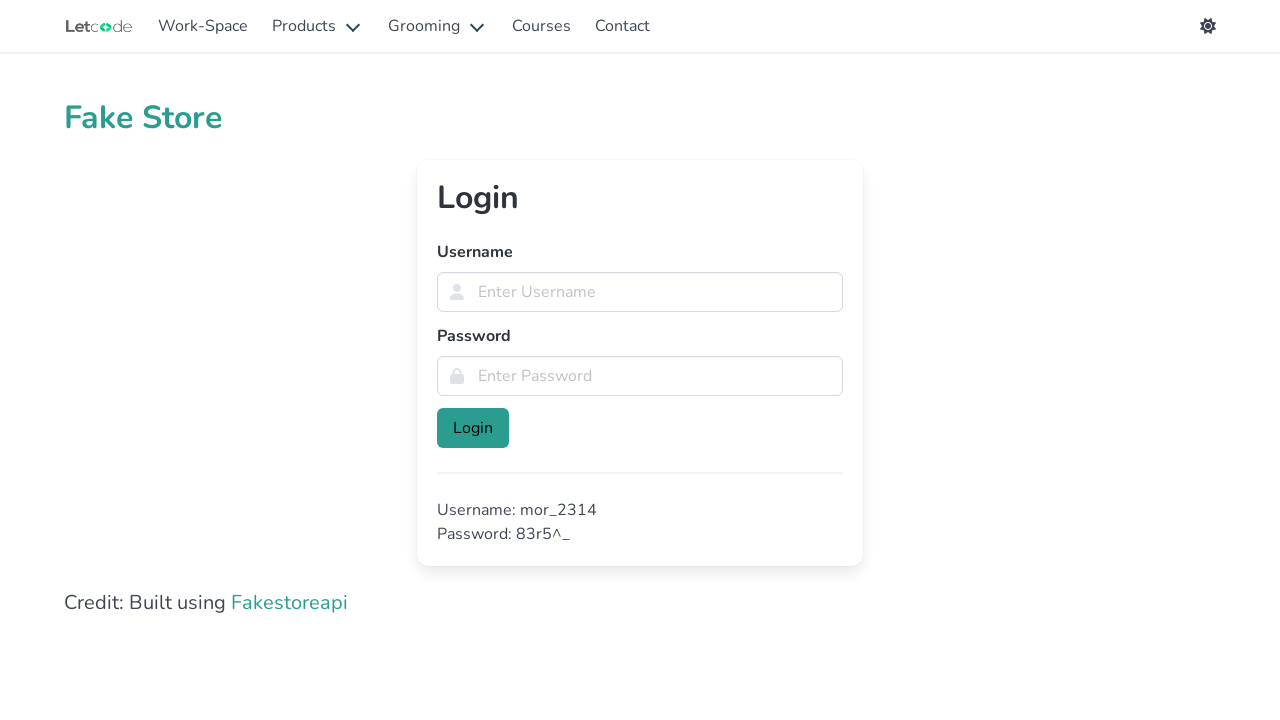

Login page loaded with domcontentloaded state
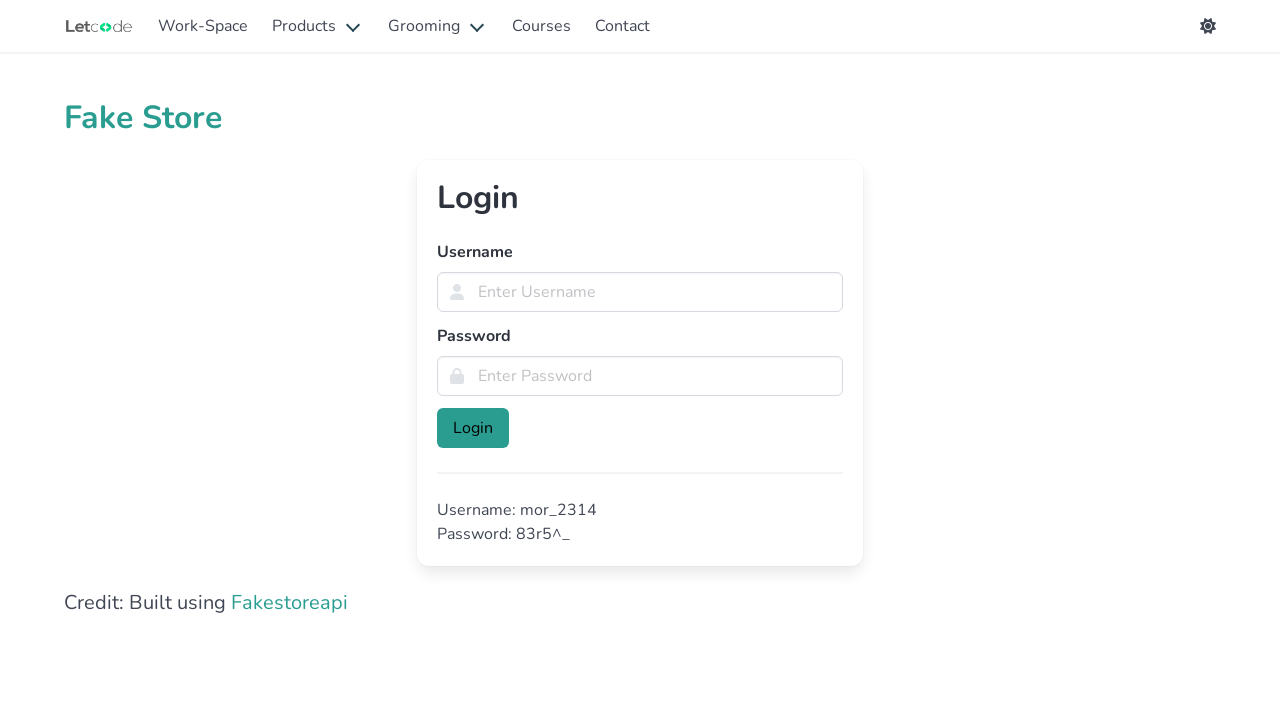

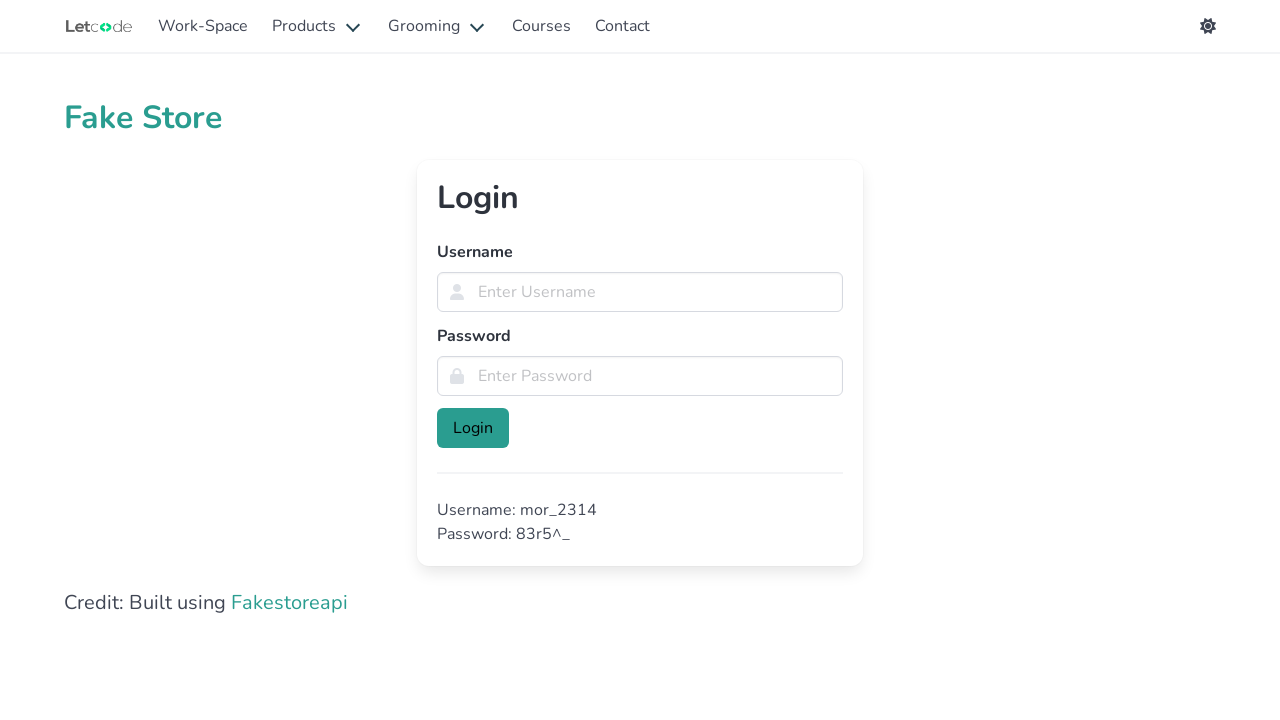